Navigates to API docs page, scrolls to footer, clicks next page link, and waits for WebDriver Protocol header

Starting URL: https://webdriver.io

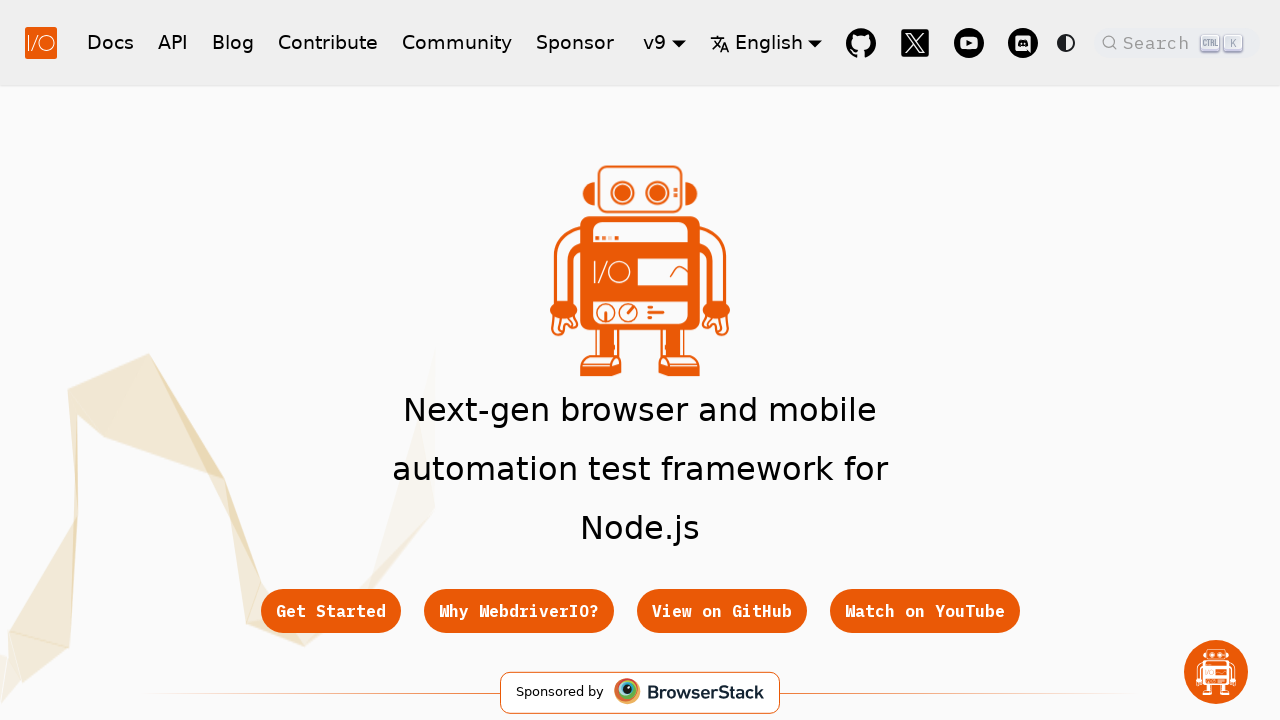

Clicked API link in navigation at (173, 42) on nav a[href='/docs/api']
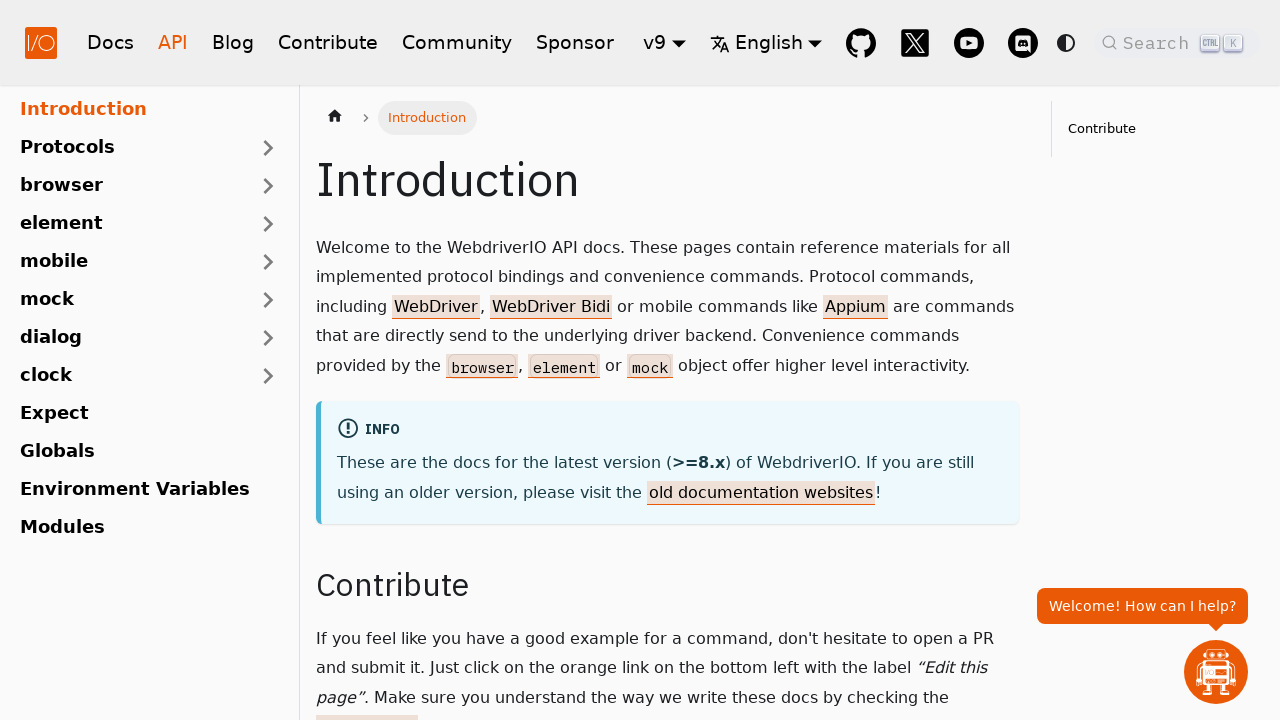

Located footer blog link
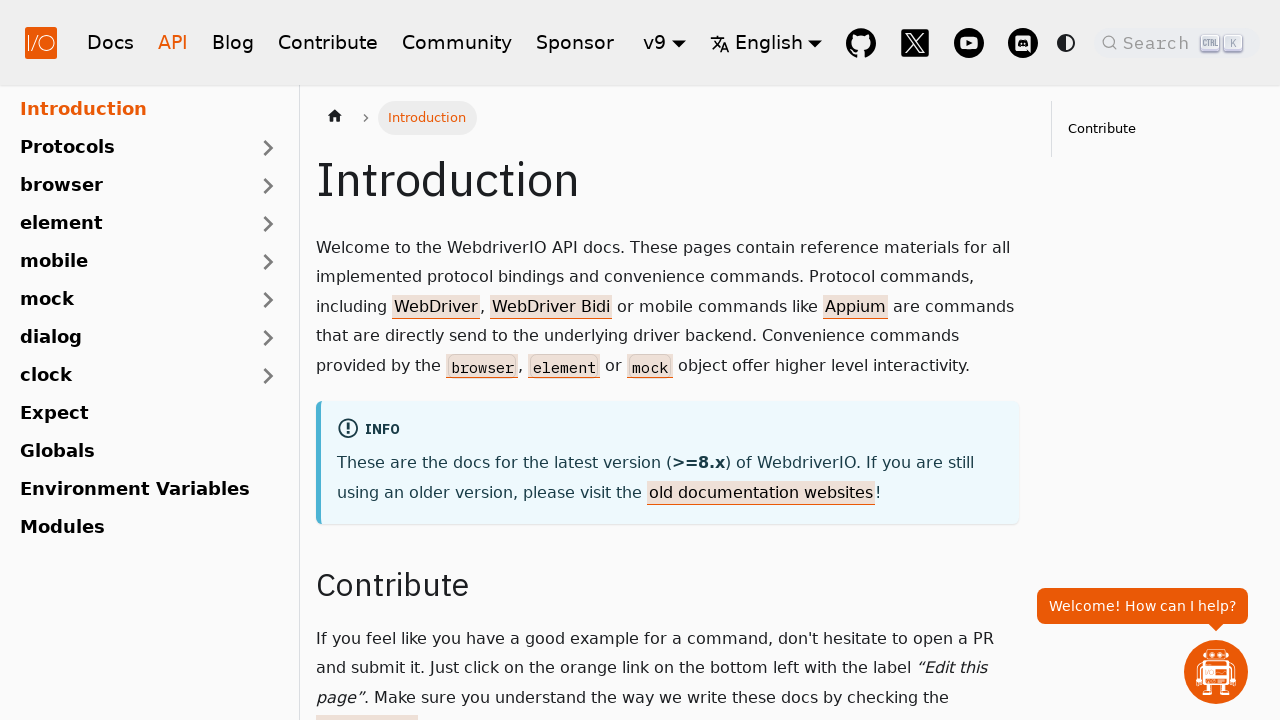

Scrolled to footer blog link
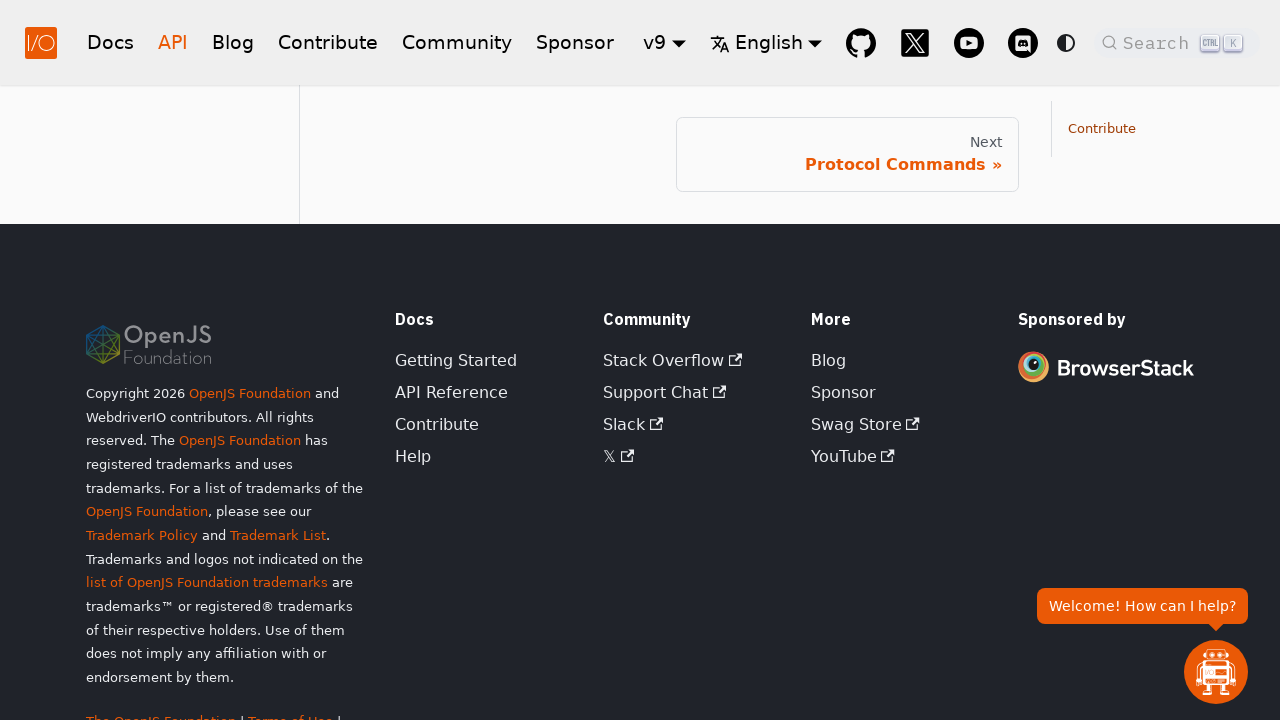

Clicked next page link in pagination at (847, 154) on .pagination-nav__link.pagination-nav__link--next
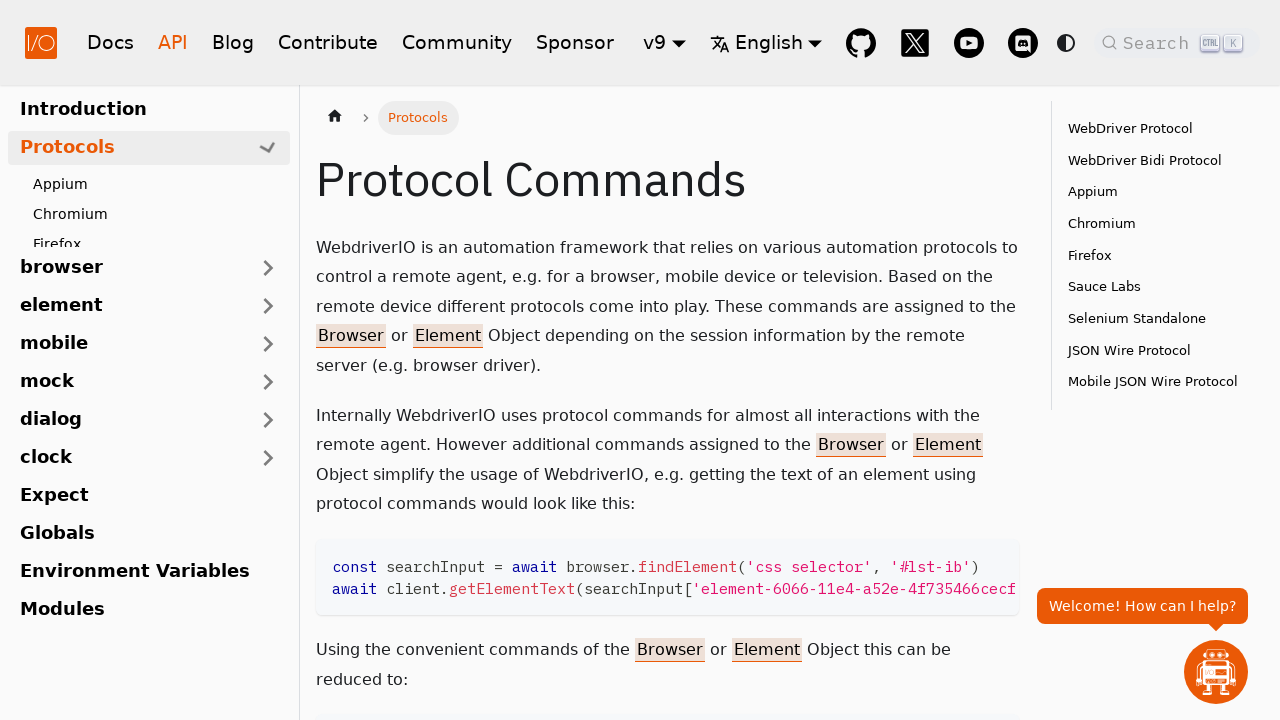

Waited for WebDriver Protocol header to load
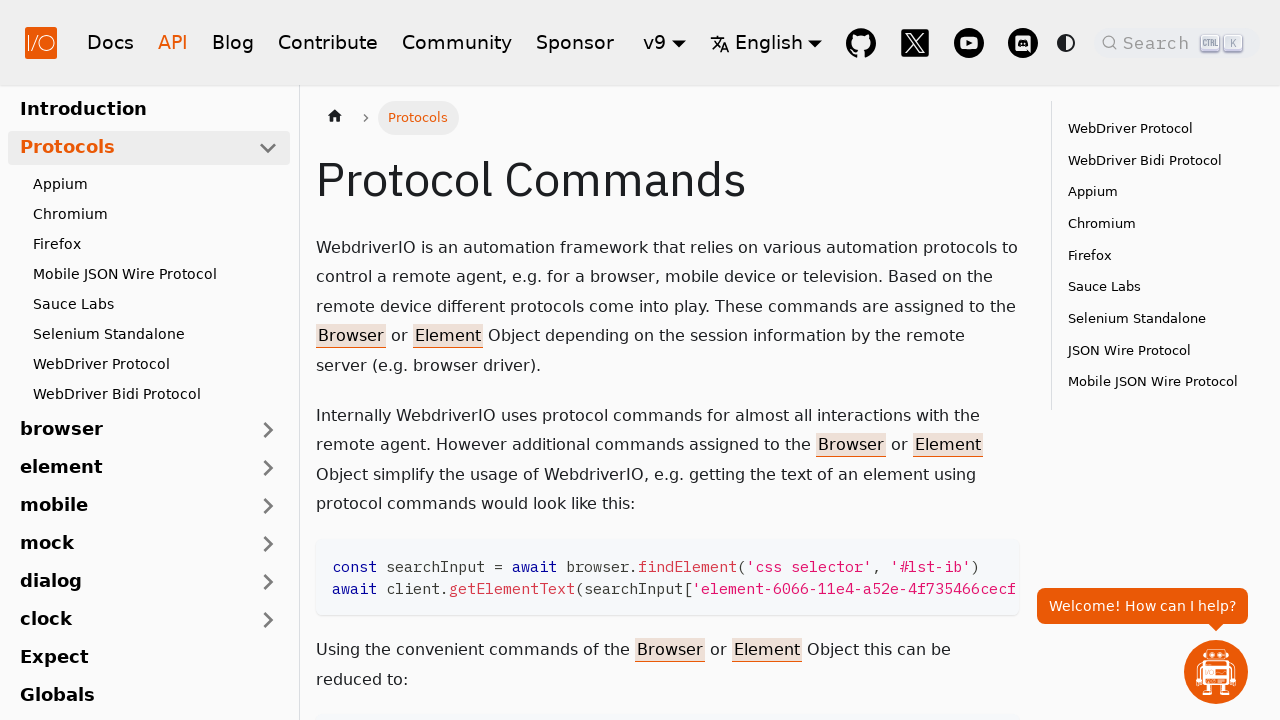

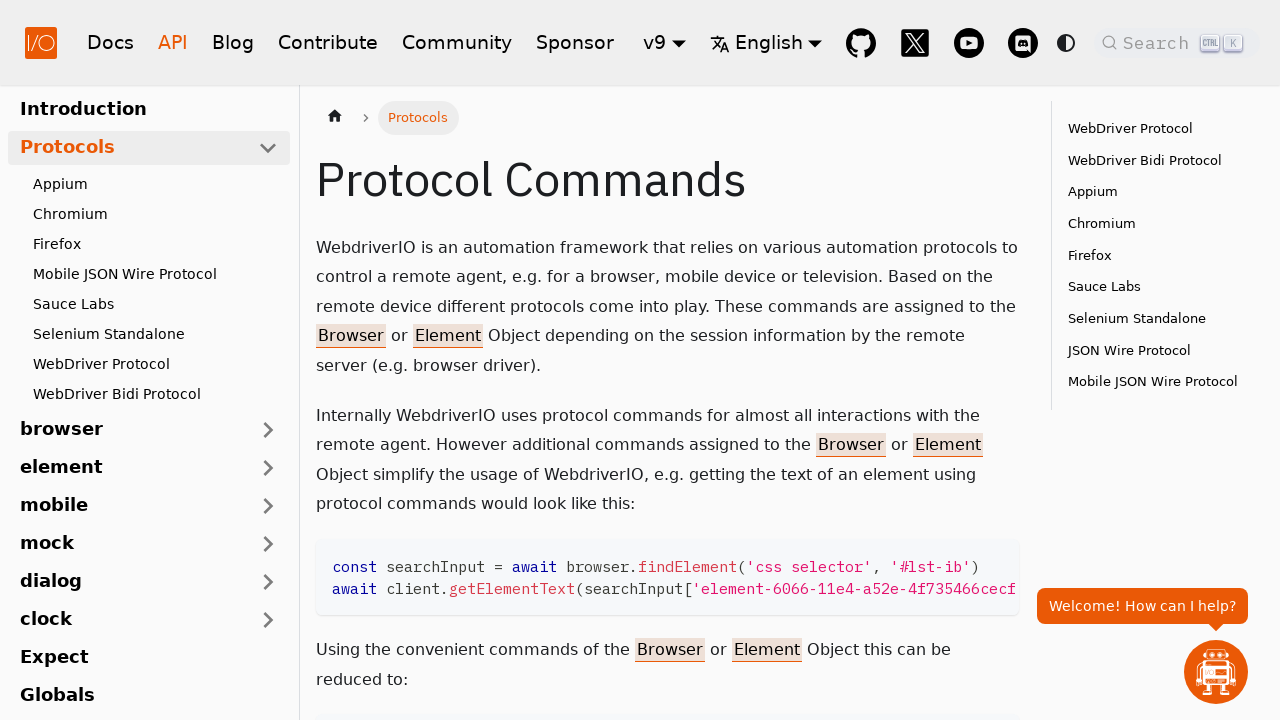